Tests different types of JavaScript alerts including basic alert, confirm dialog, and prompt dialog

Starting URL: https://the-internet.herokuapp.com/javascript_alerts

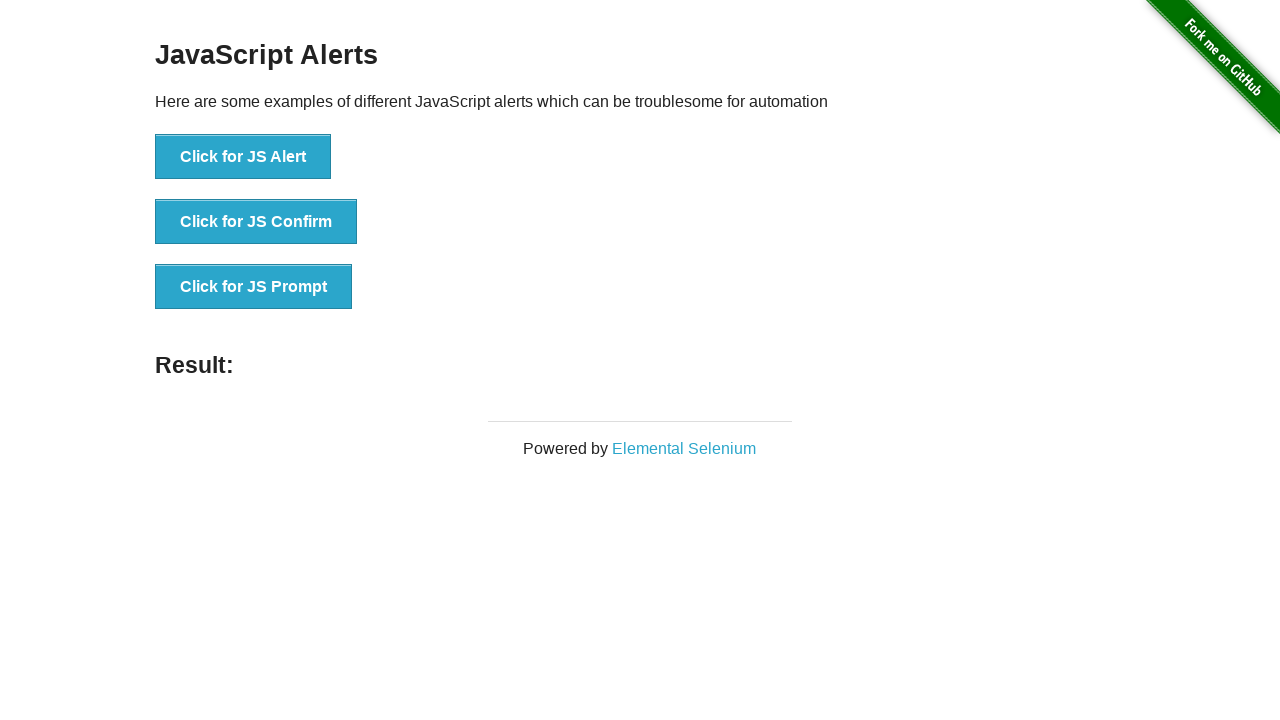

Registered dialog handler for JS Alert
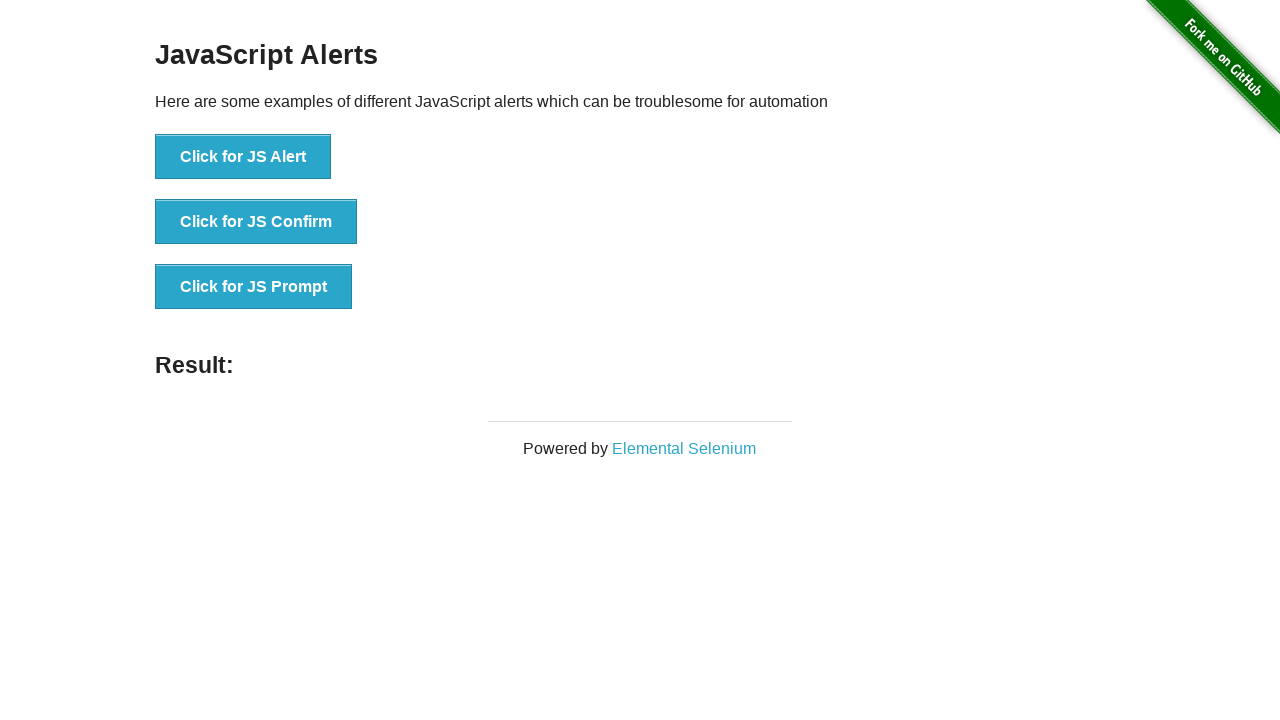

Clicked button to trigger JS Alert at (243, 157) on xpath=//button[@onclick='jsAlert()']
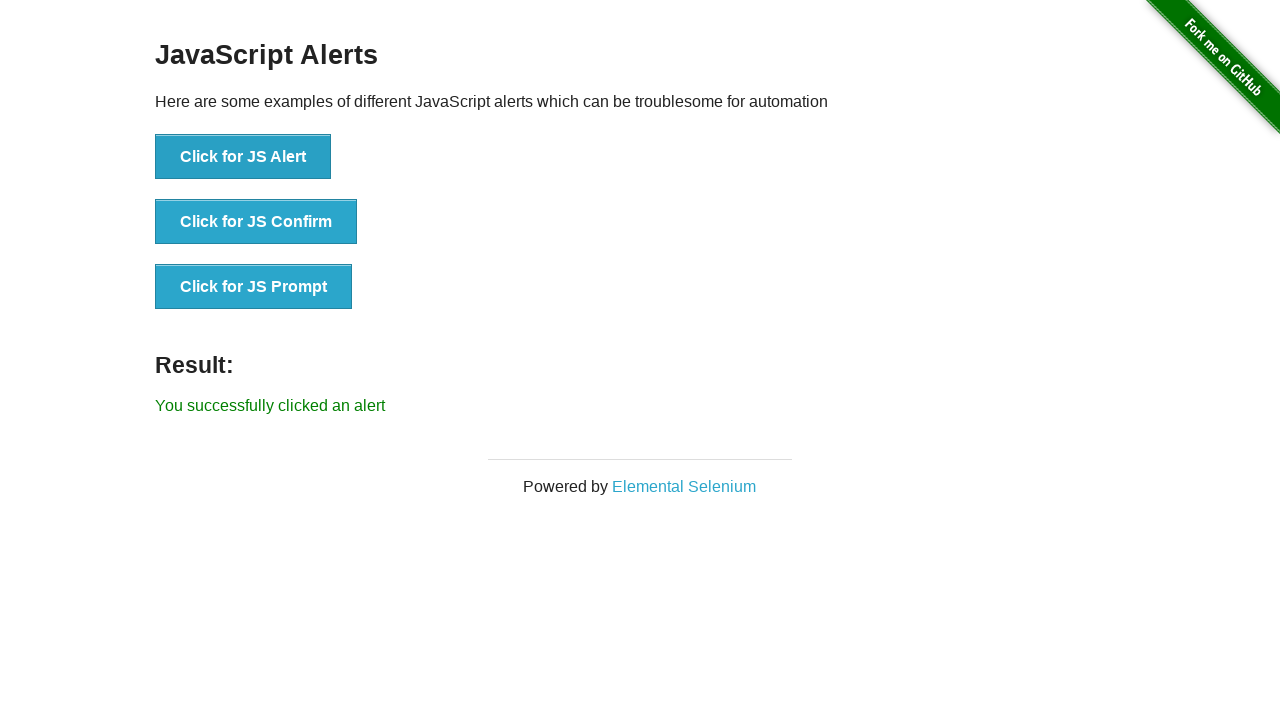

Waited 500ms for alert to be handled
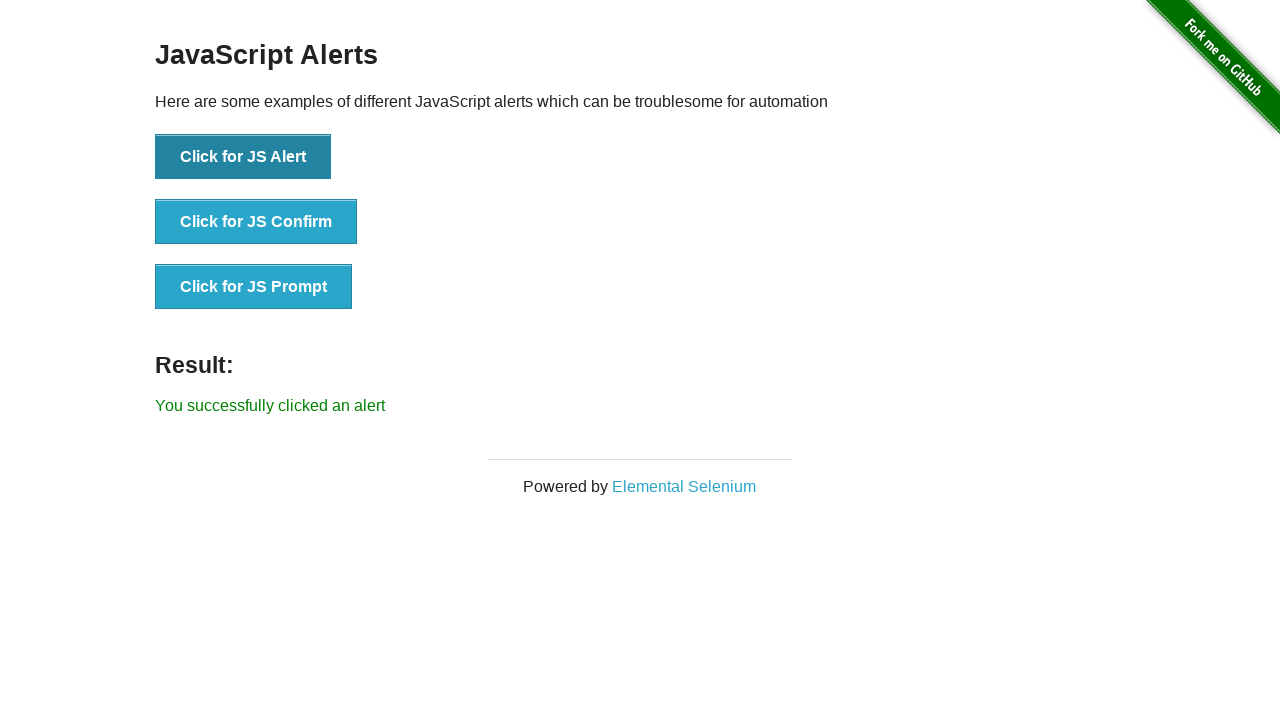

Removed alert dialog listener
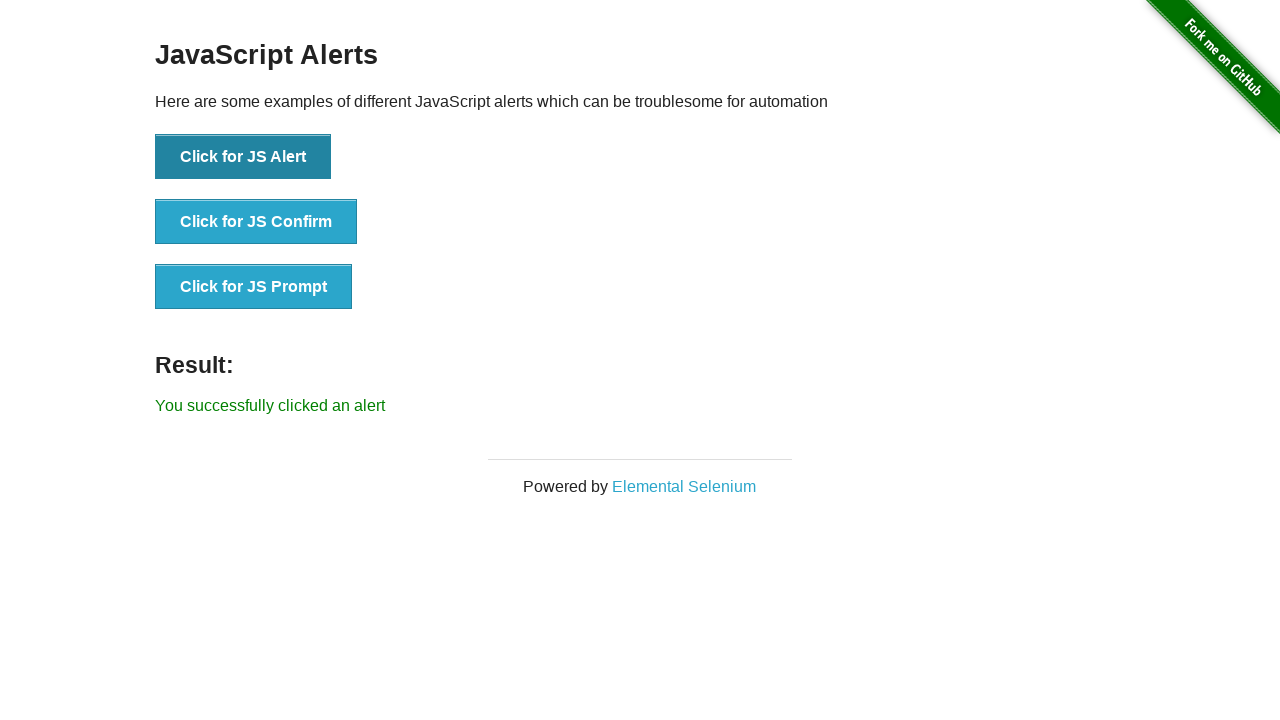

Registered dialog handler for JS Confirm
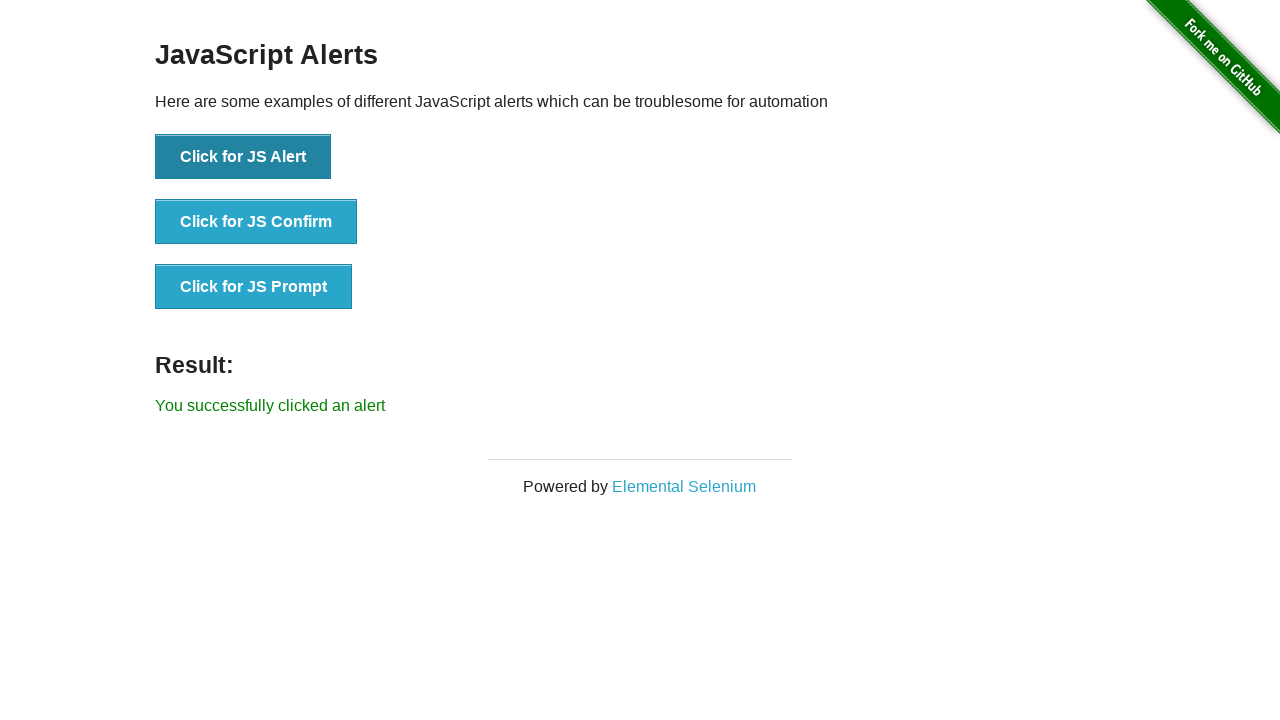

Clicked button to trigger JS Confirm at (256, 222) on xpath=//button[@onclick='jsConfirm()']
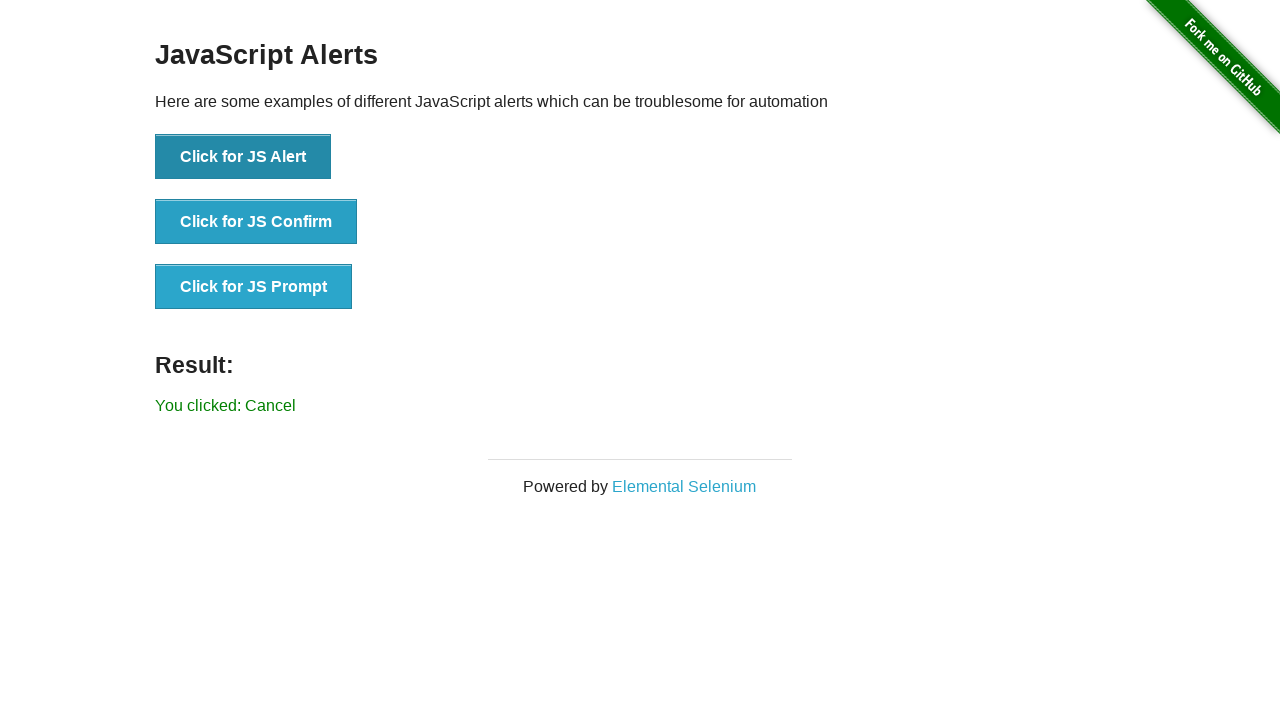

Waited 500ms for confirm dialog to be dismissed
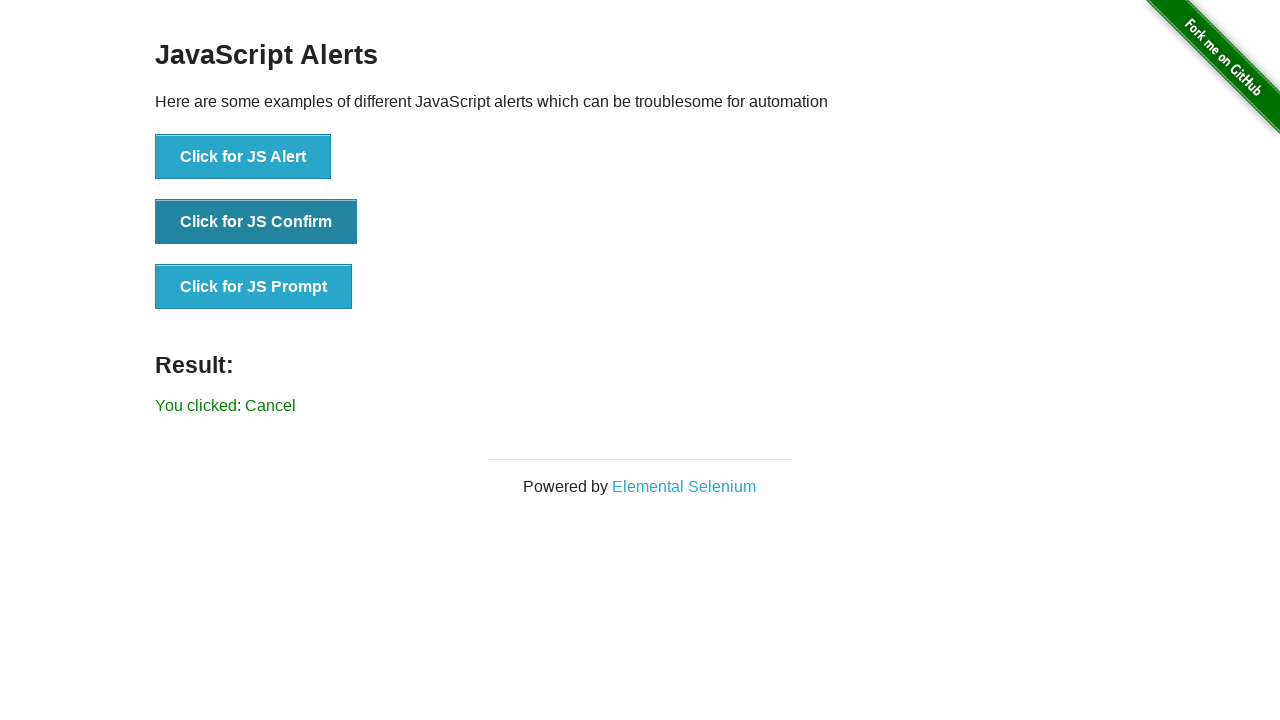

Removed confirm dialog listener
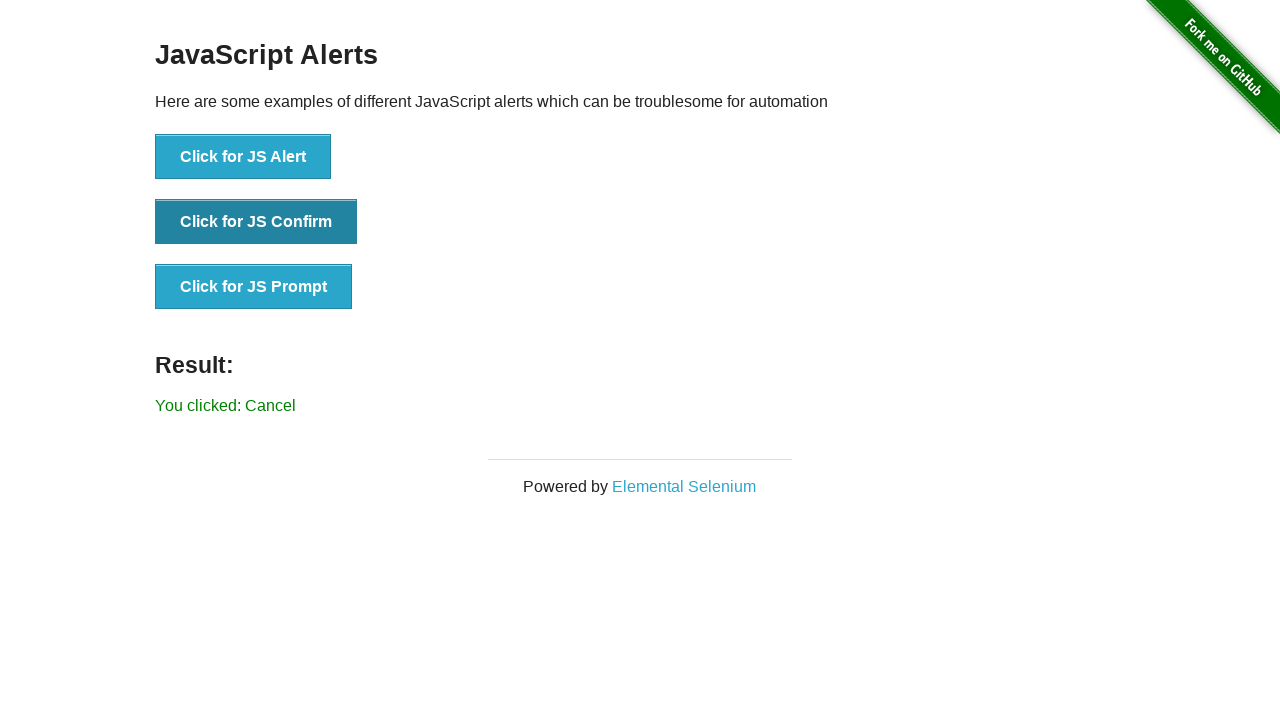

Registered dialog handler for JS Prompt
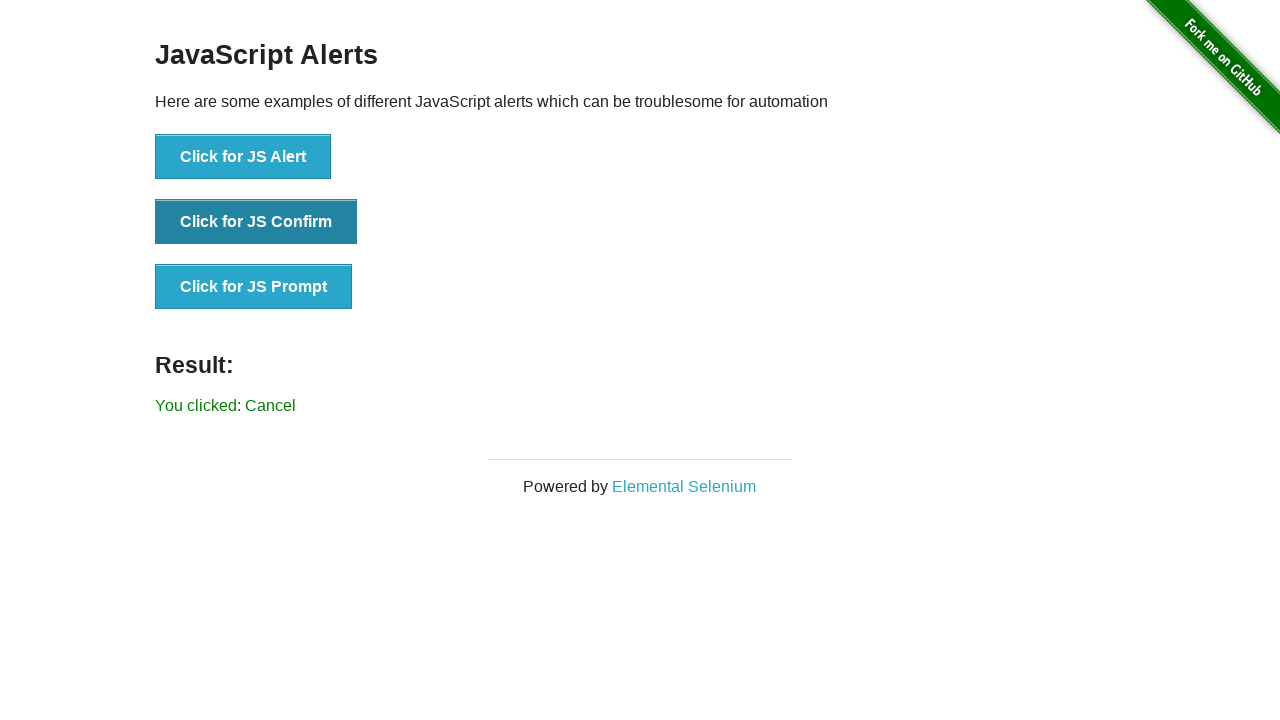

Clicked button to trigger JS Prompt and entered 'this is selenium 4' at (254, 287) on xpath=//button[@onclick='jsPrompt()']
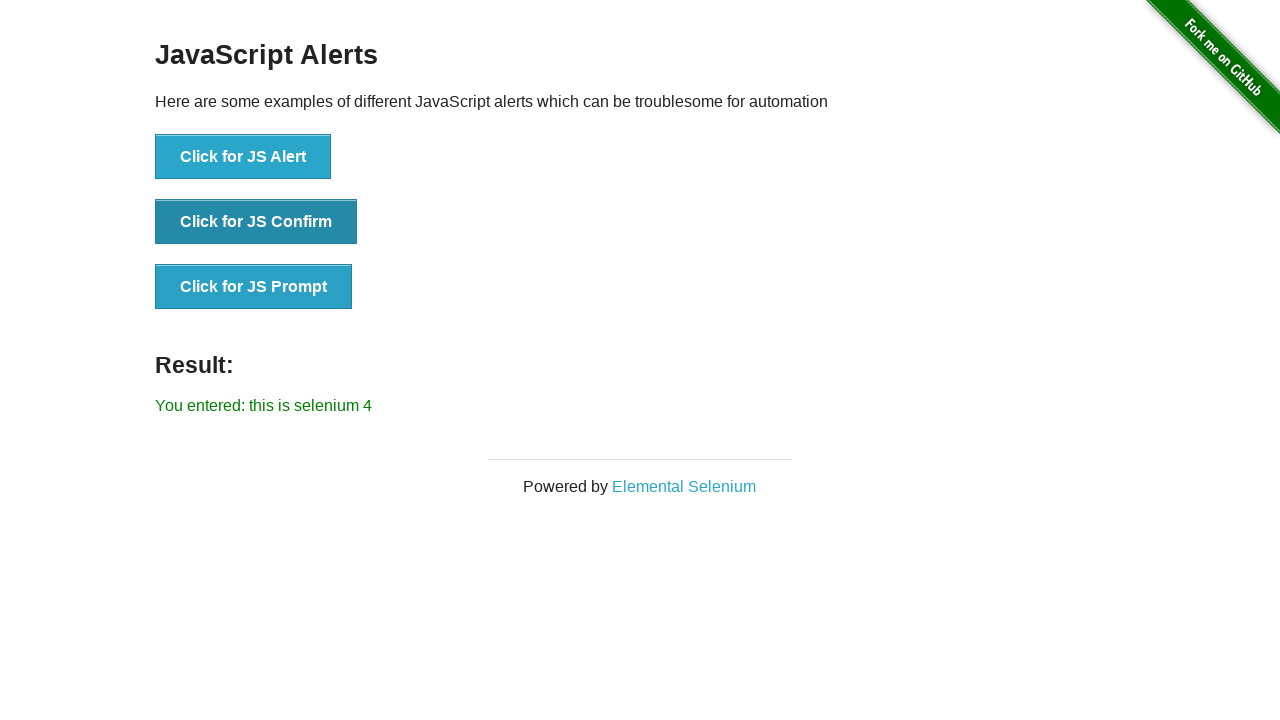

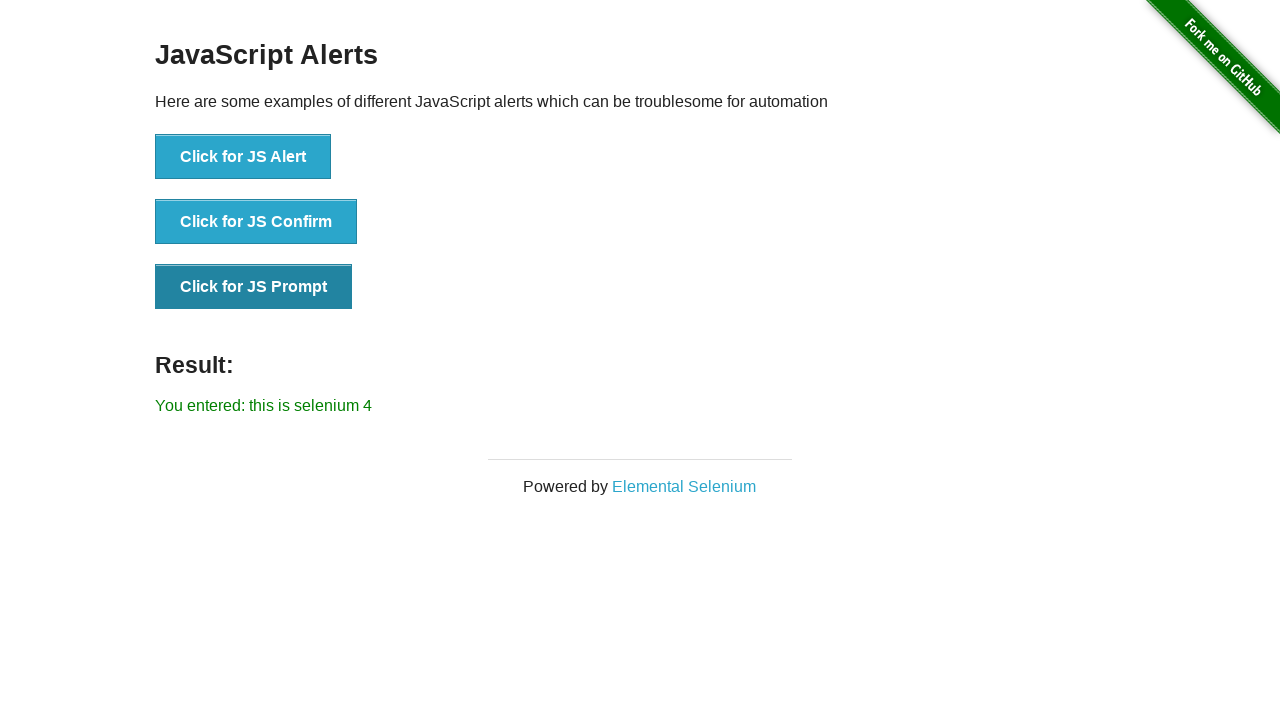